Tests that new items are appended to the bottom of the list by creating 3 todos and verifying the count

Starting URL: https://demo.playwright.dev/todomvc

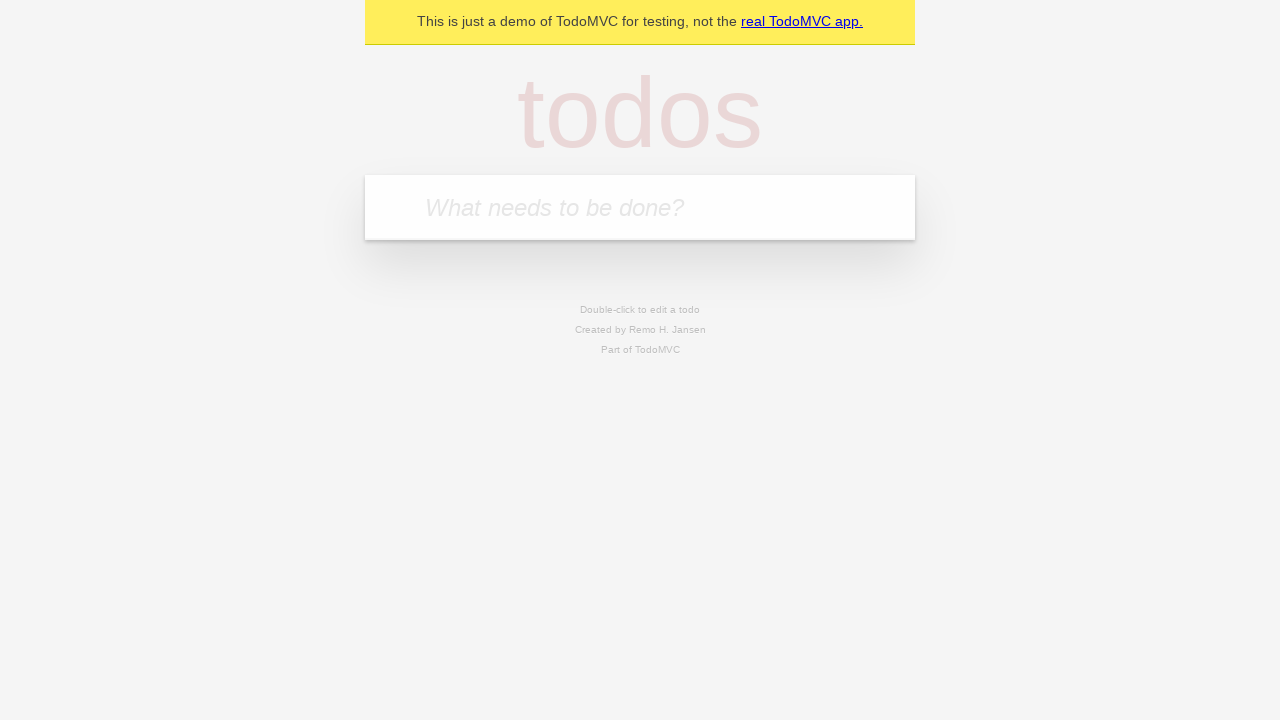

Filled new todo input with 'buy some cheese' on internal:attr=[placeholder="What needs to be done?"i]
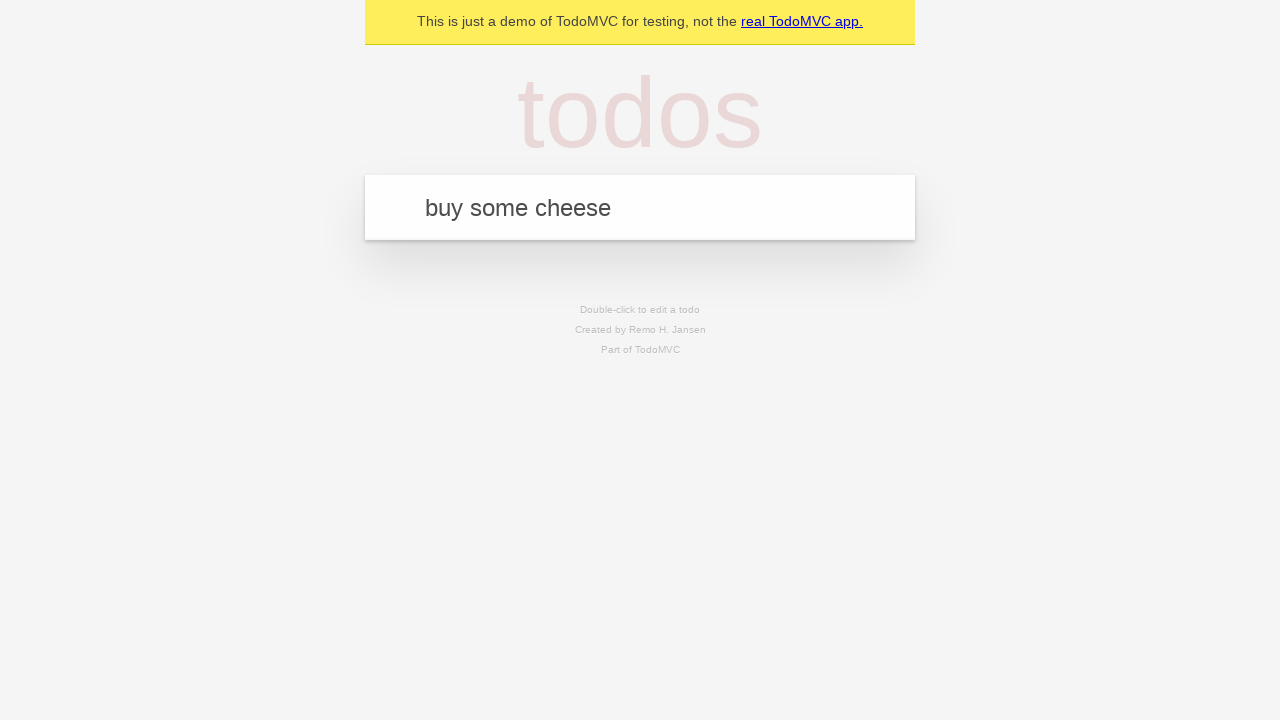

Pressed Enter to create first todo on internal:attr=[placeholder="What needs to be done?"i]
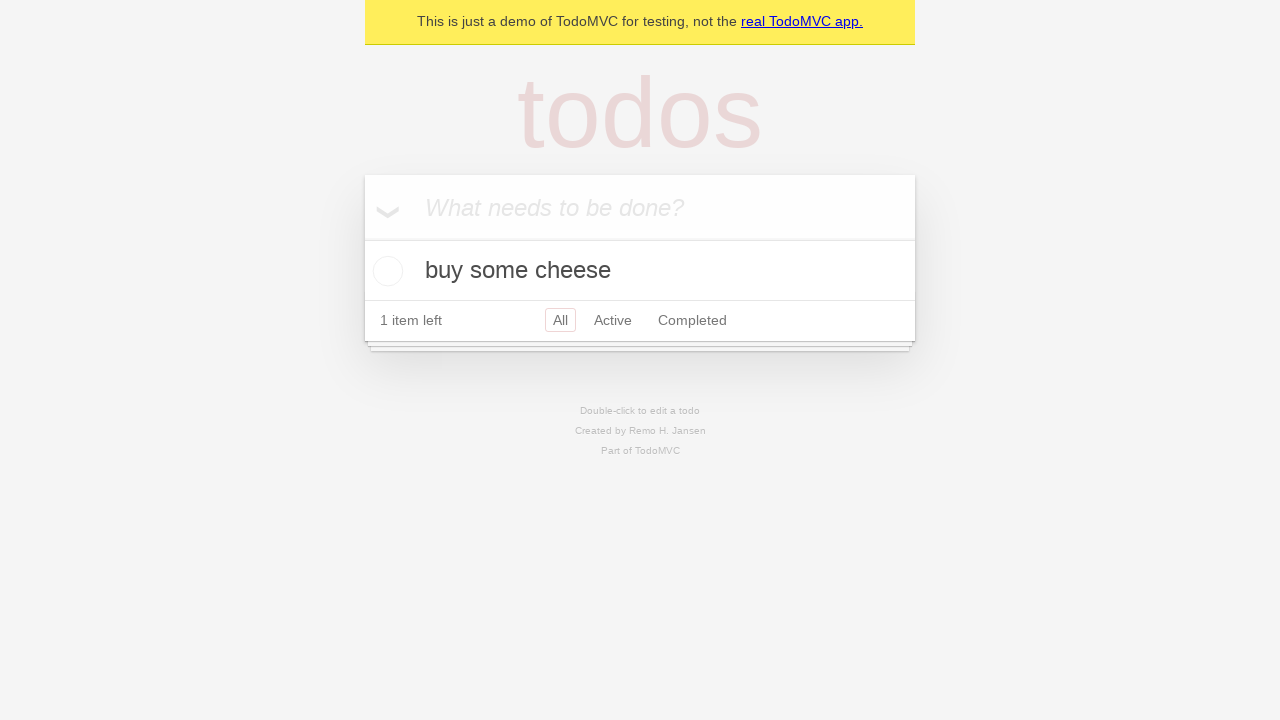

Filled new todo input with 'feed the cat' on internal:attr=[placeholder="What needs to be done?"i]
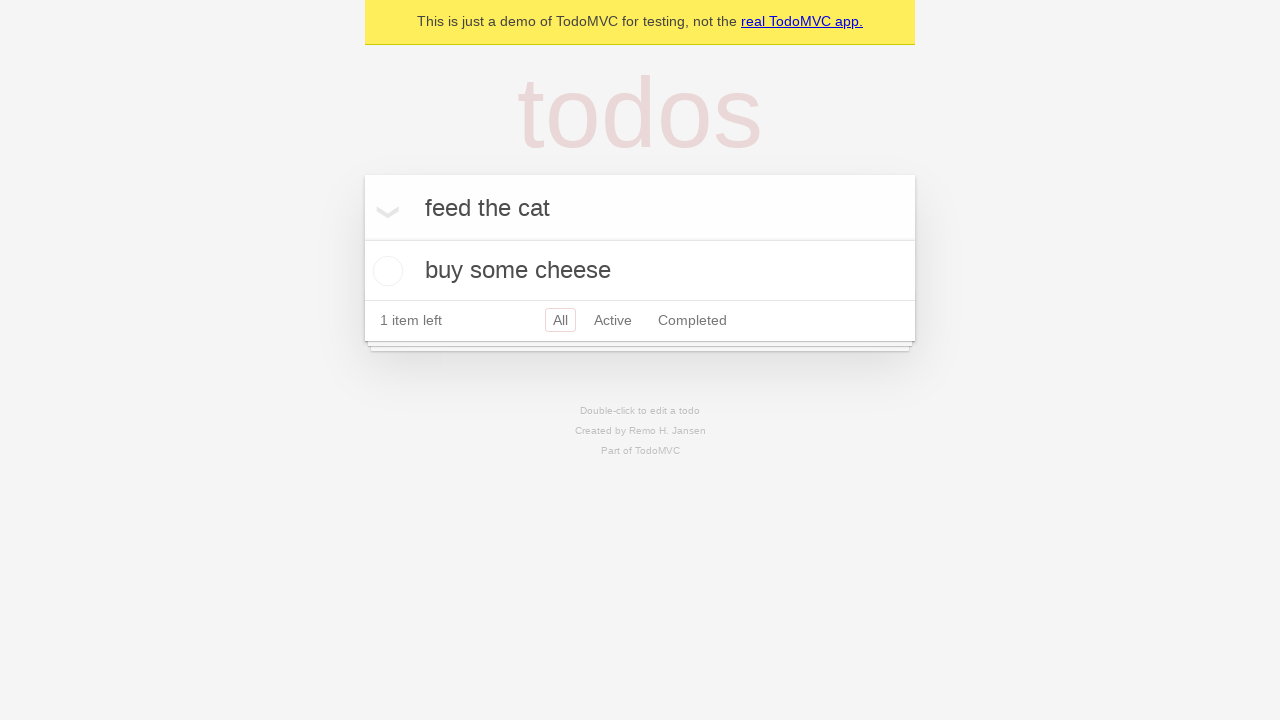

Pressed Enter to create second todo on internal:attr=[placeholder="What needs to be done?"i]
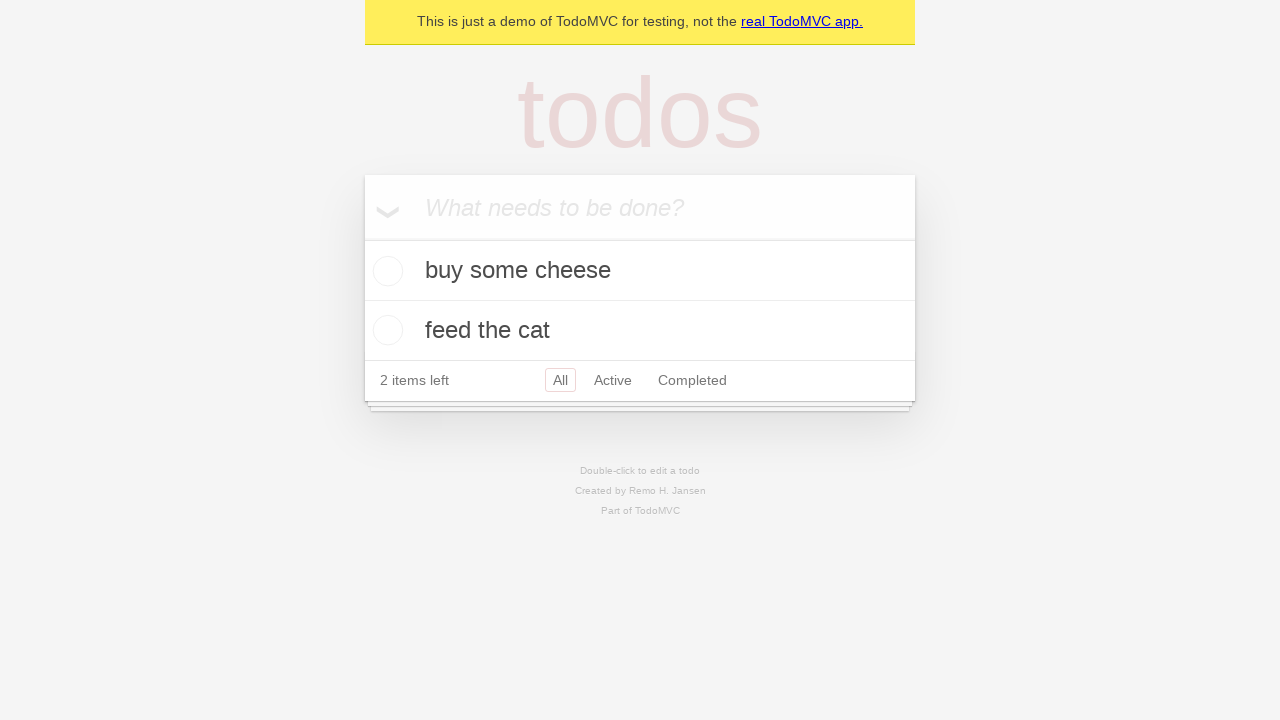

Filled new todo input with 'book a doctors appointment' on internal:attr=[placeholder="What needs to be done?"i]
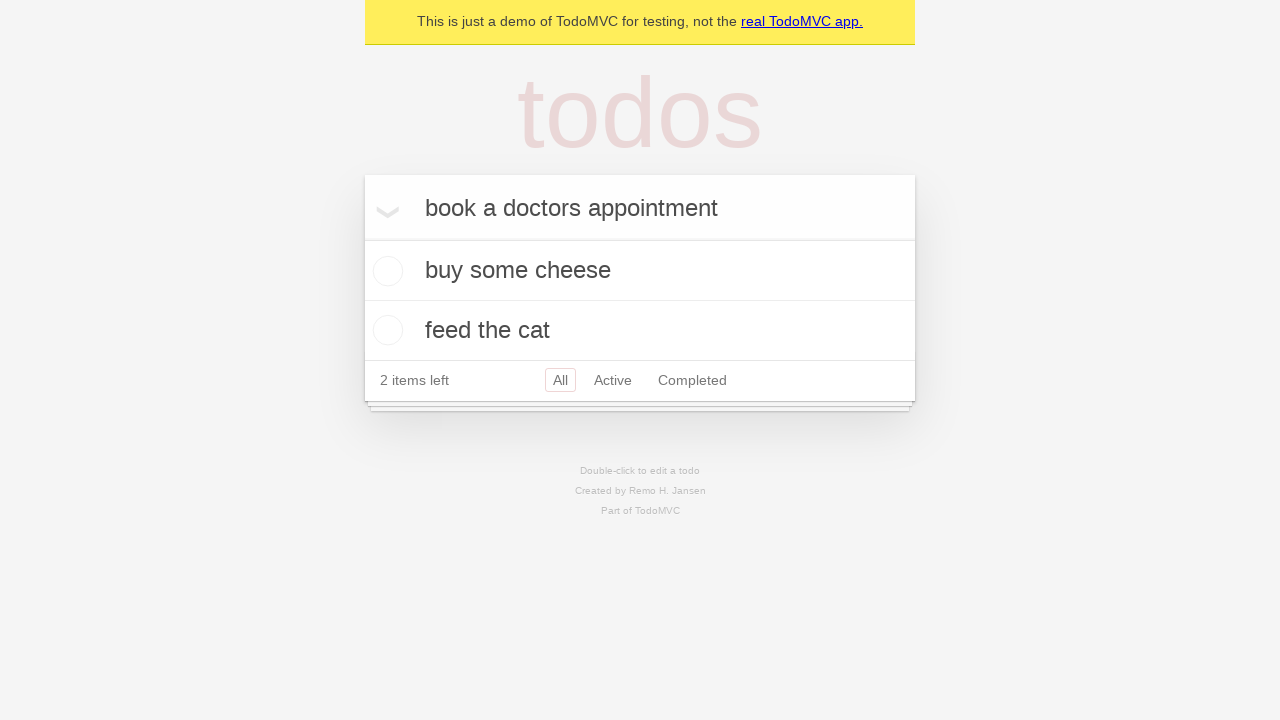

Pressed Enter to create third todo on internal:attr=[placeholder="What needs to be done?"i]
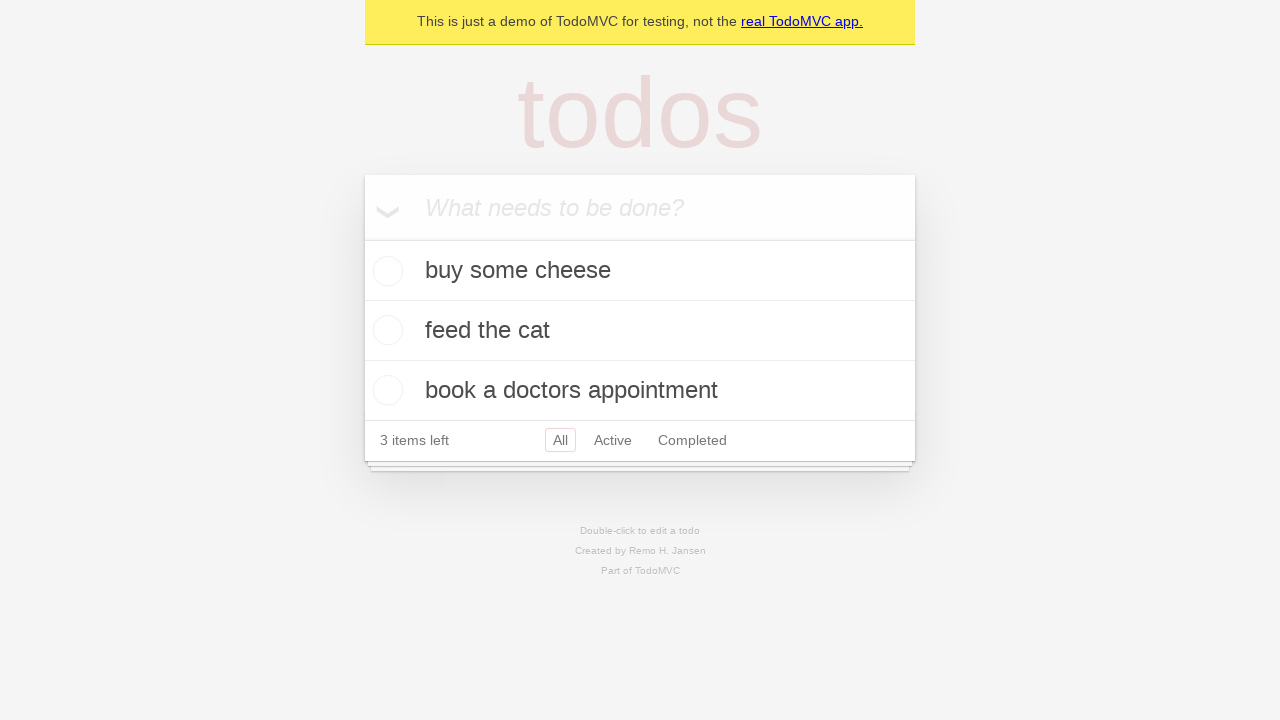

Waited for todo count selector to appear - all 3 todos created successfully
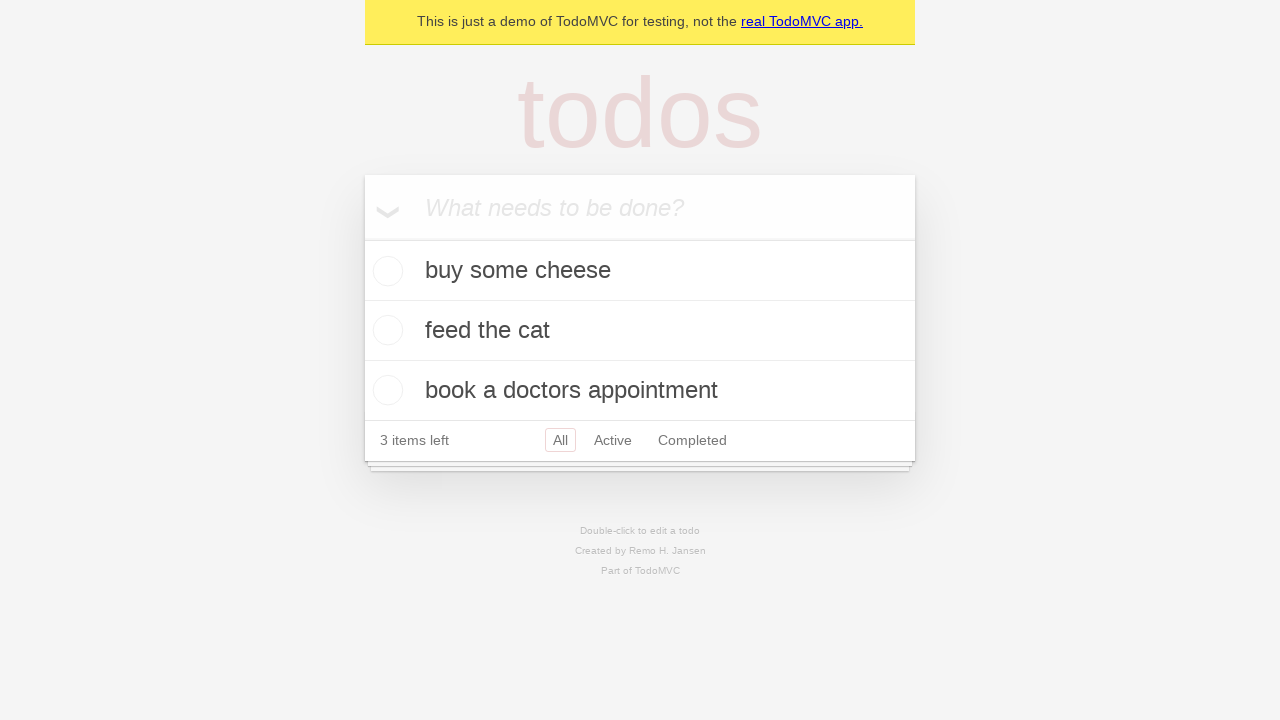

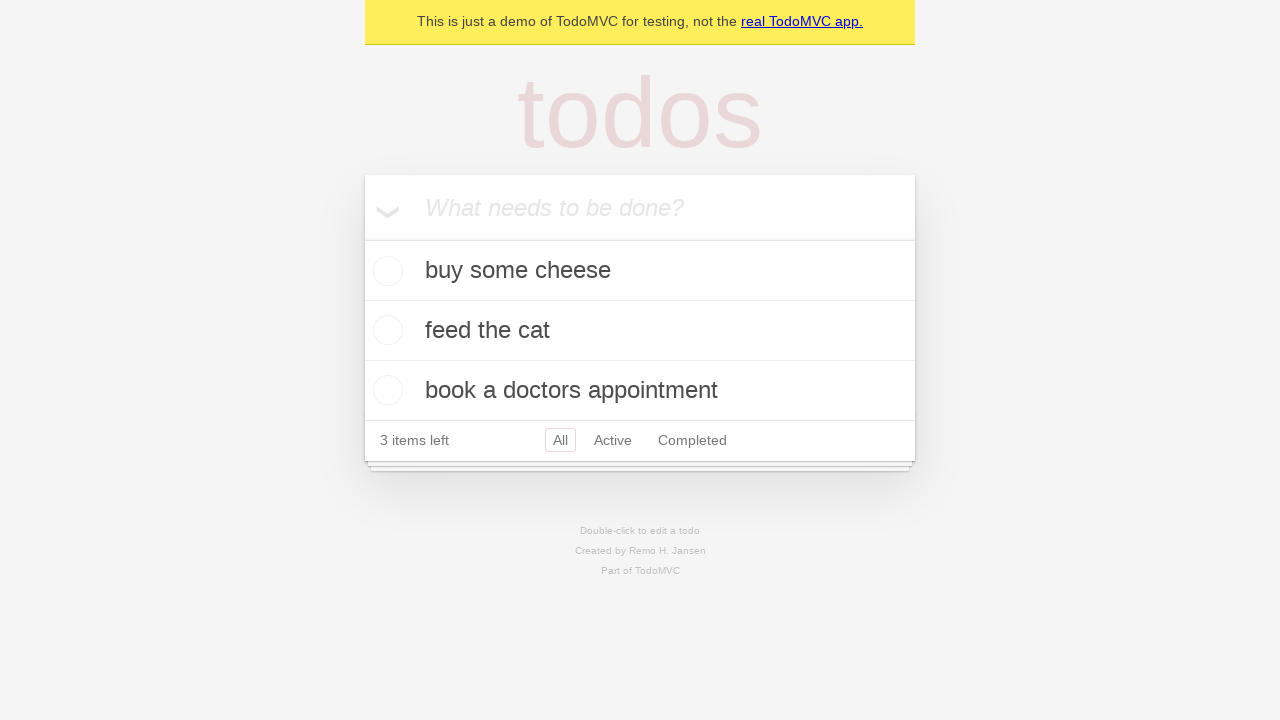